Fills out a text form with user name, email, and address information

Starting URL: https://demoqa.com/text-box

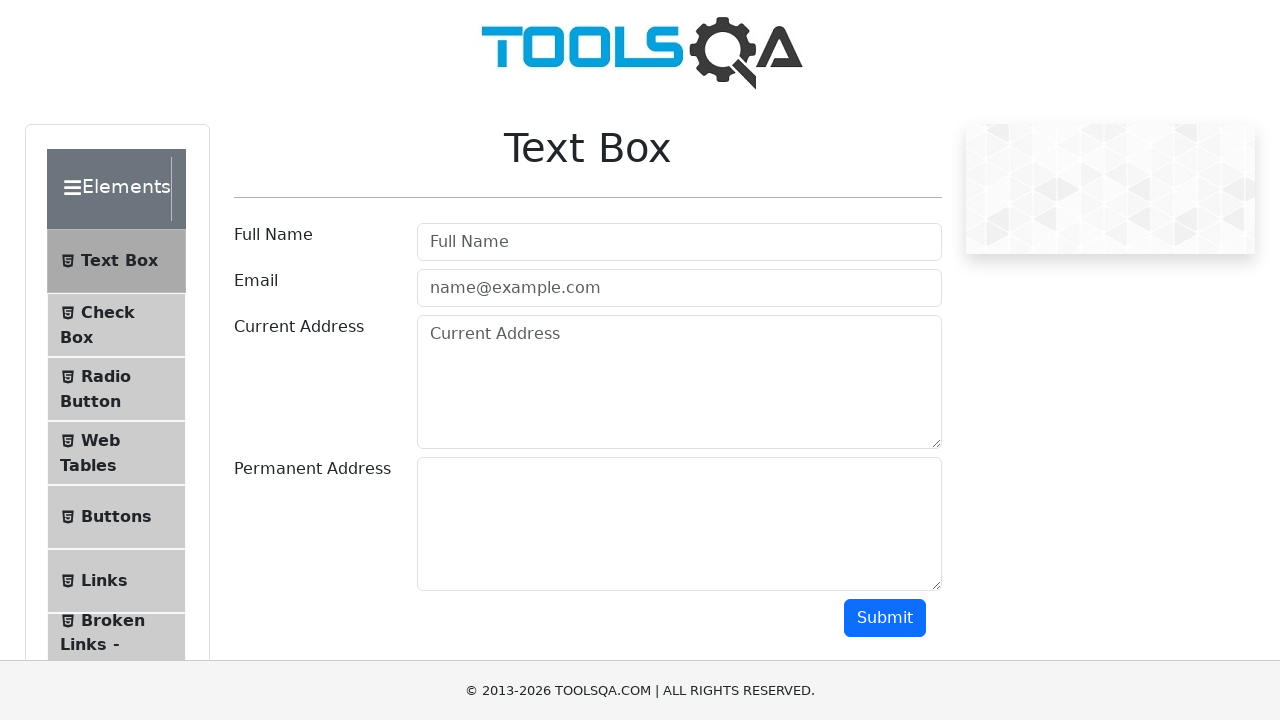

Filled username field with 'John Smith' on #userName
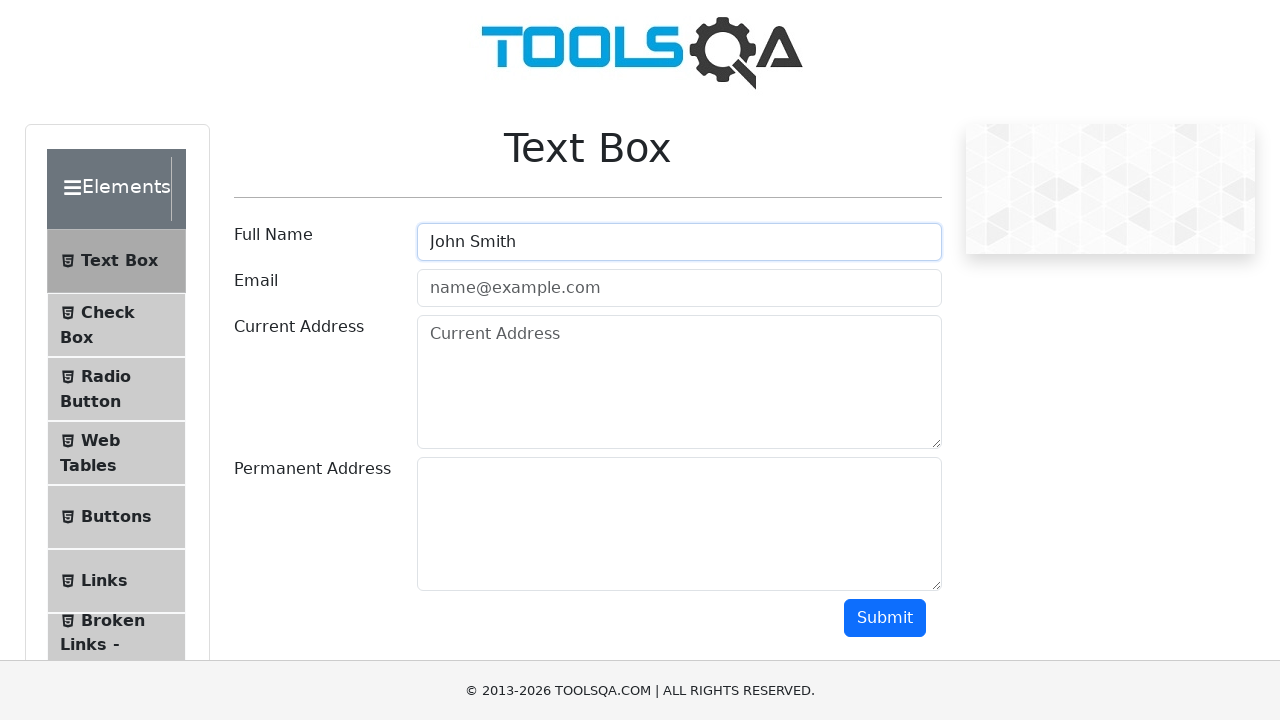

Filled email field with 'john.smith@example.com' on #userEmail
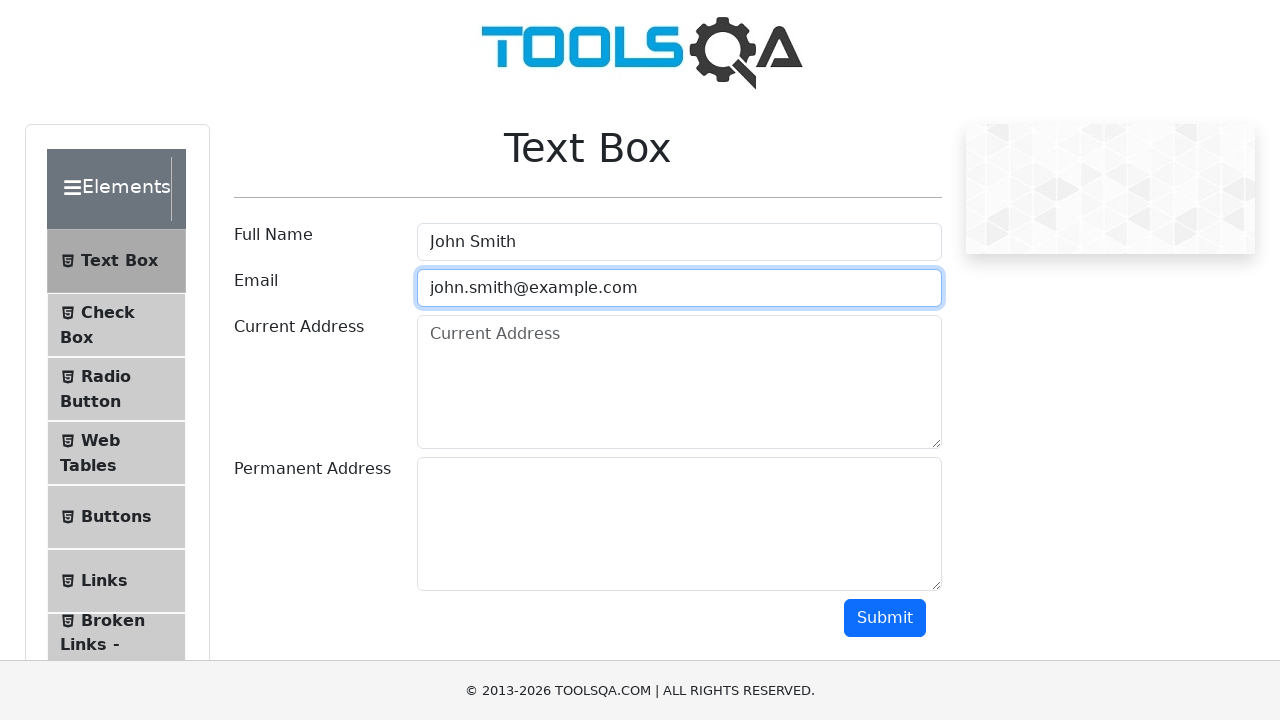

Filled current address field with '123 Main Street, Anytown, USA 12345' on #currentAddress
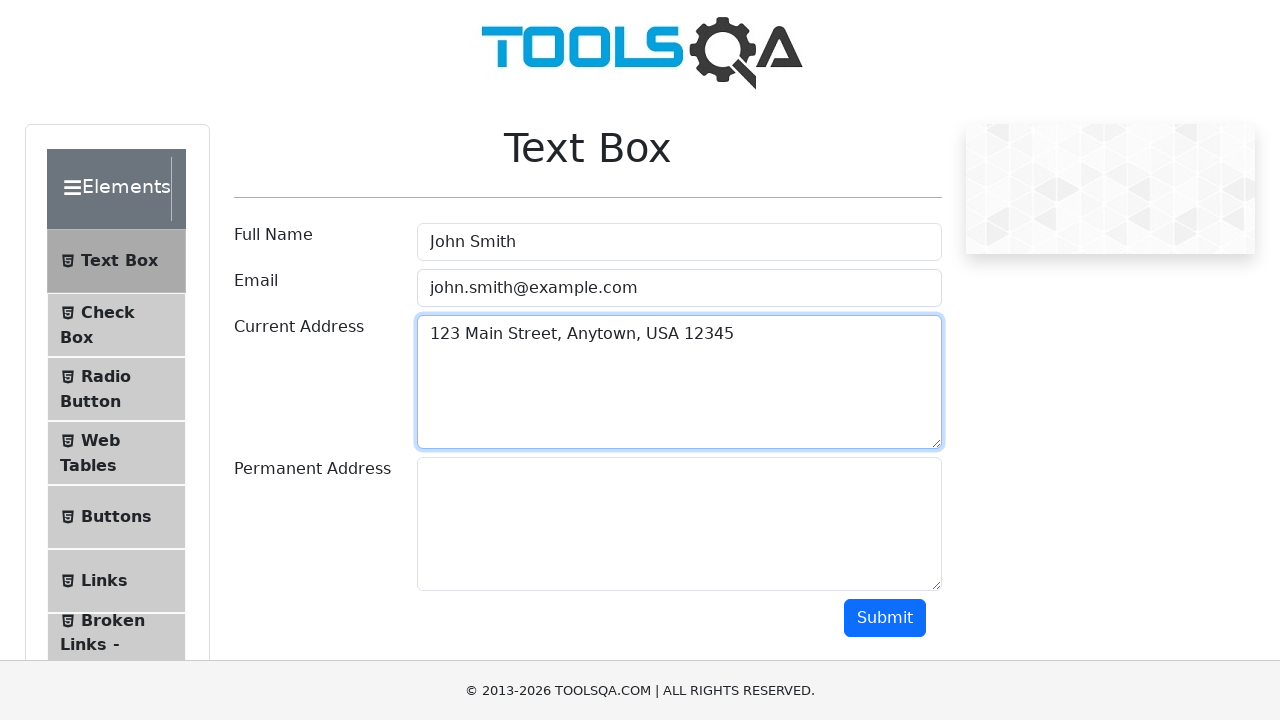

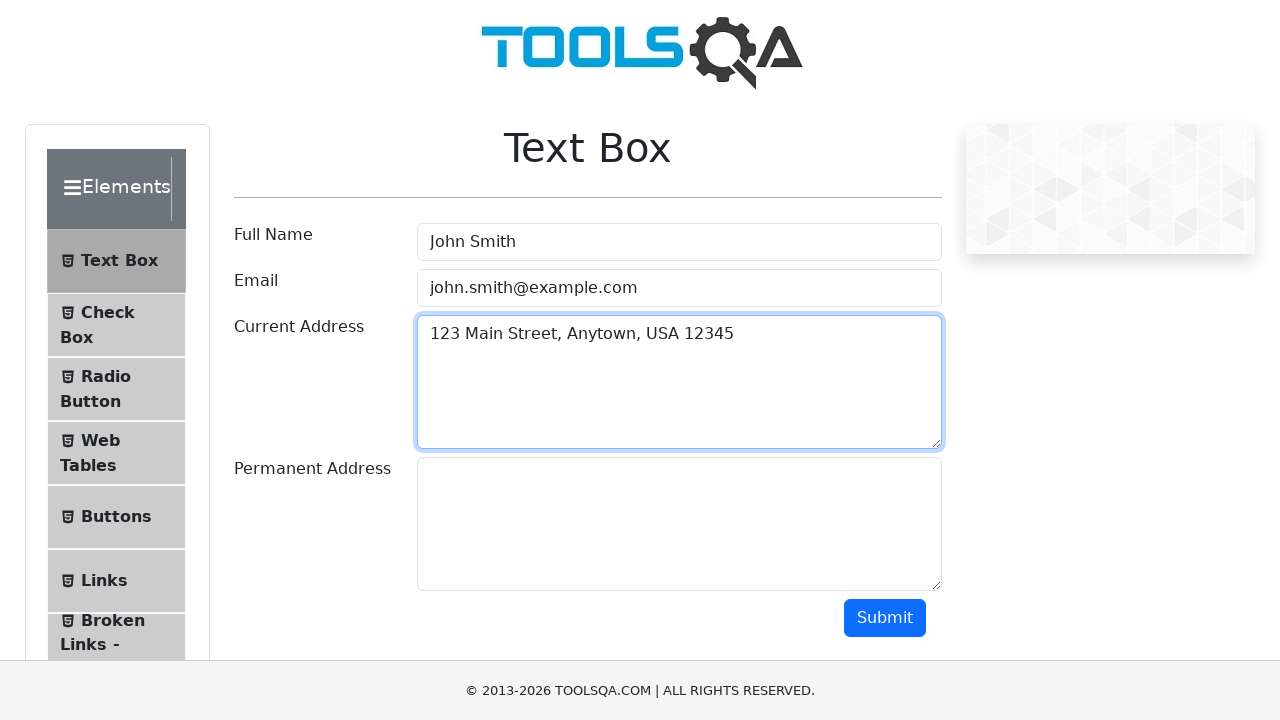